Tests the waifu generator by clicking through the portrait selection process multiple times to generate a final character image.

Starting URL: https://waifulabs.com/generate

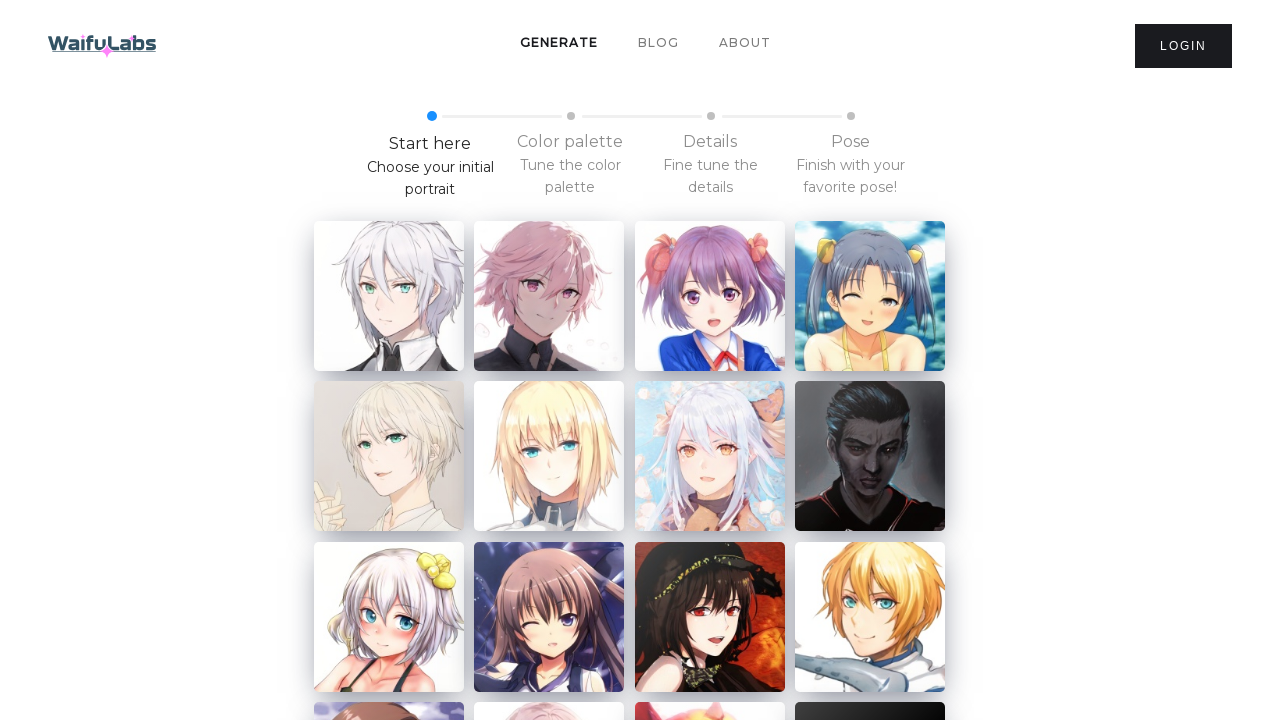

Initial portrait selection element loaded
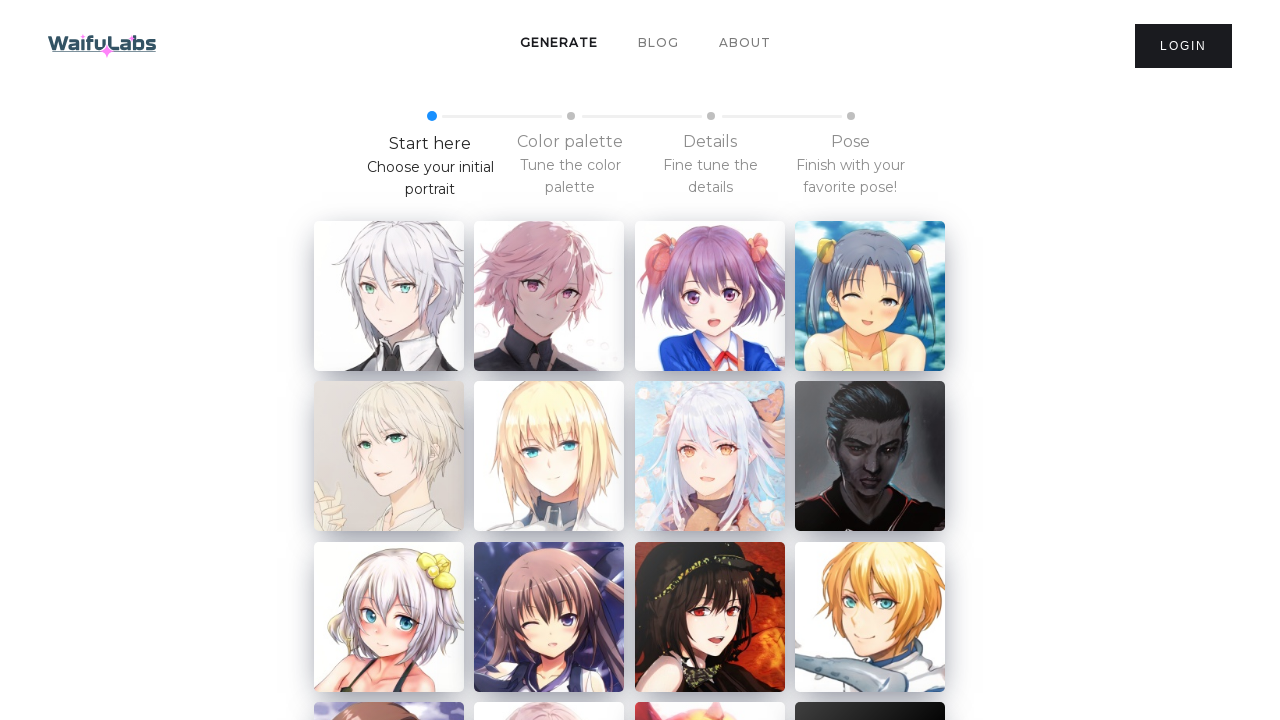

Clicked initial portrait selection at (549, 296) on xpath=/html/body/div/div/div/div[2]/div/div[2]
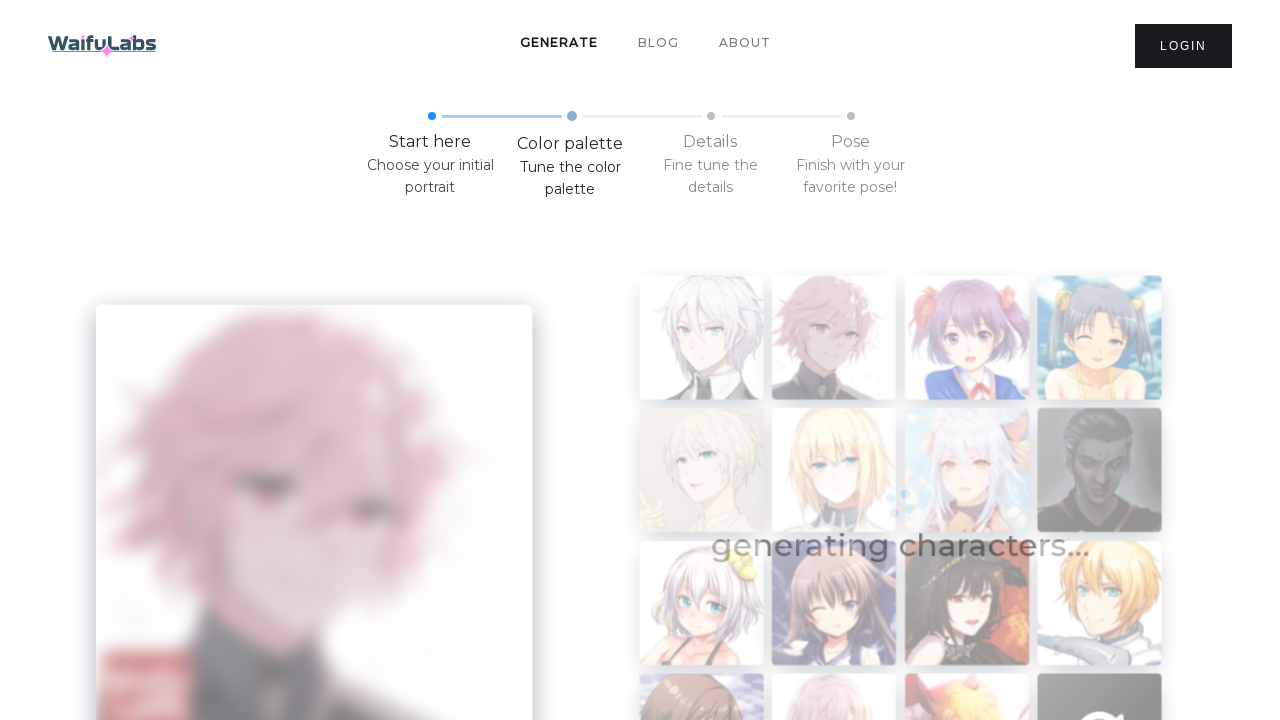

Clicked first refinement stage portrait at (844, 368) on xpath=/html/body/div/div/div/div[3]/div/div[2]
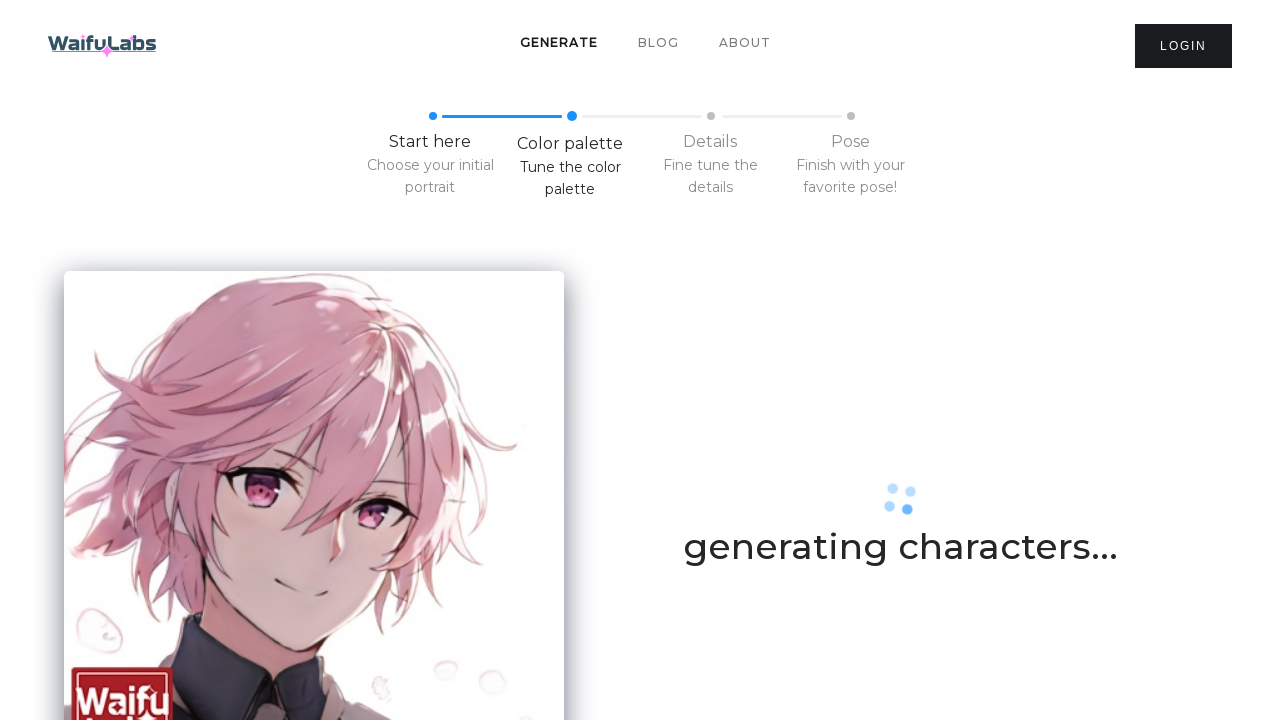

Clicked second refinement stage portrait at (820, 296) on xpath=/html/body/div/div/div/div[3]/div/div[2]
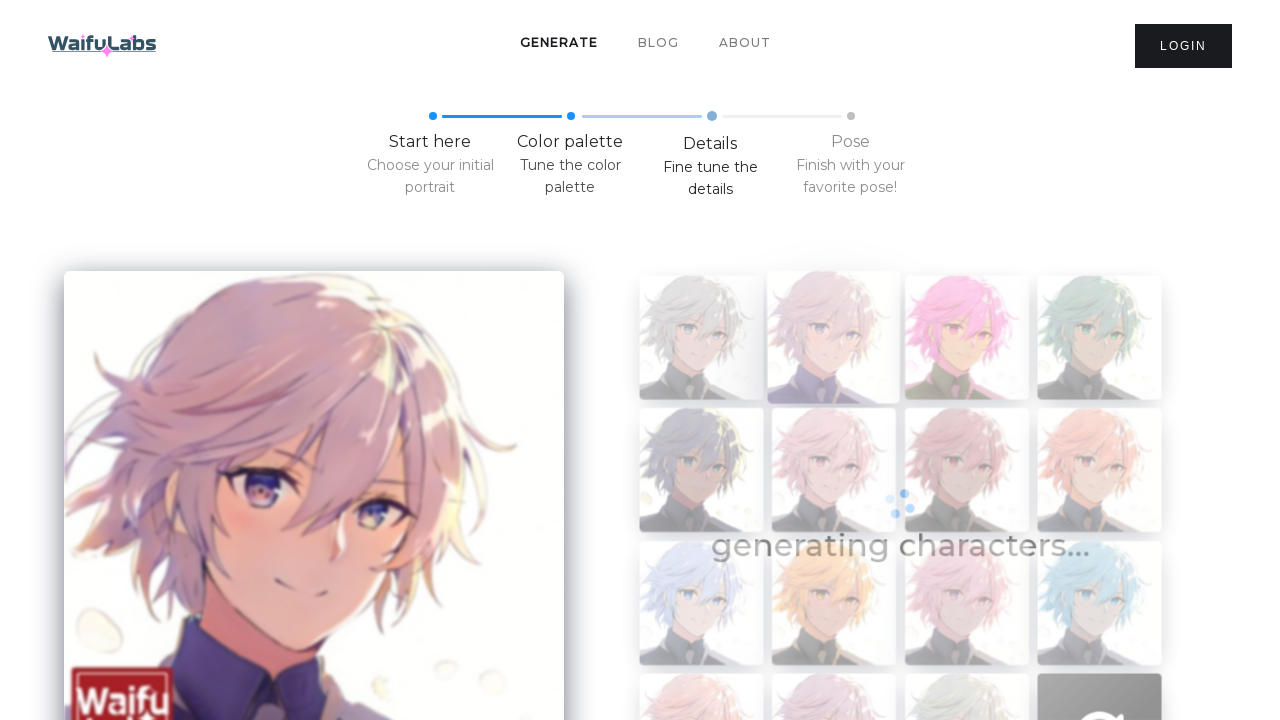

Clicked third refinement stage portrait at (844, 368) on xpath=/html/body/div/div/div/div[3]/div/div[2]
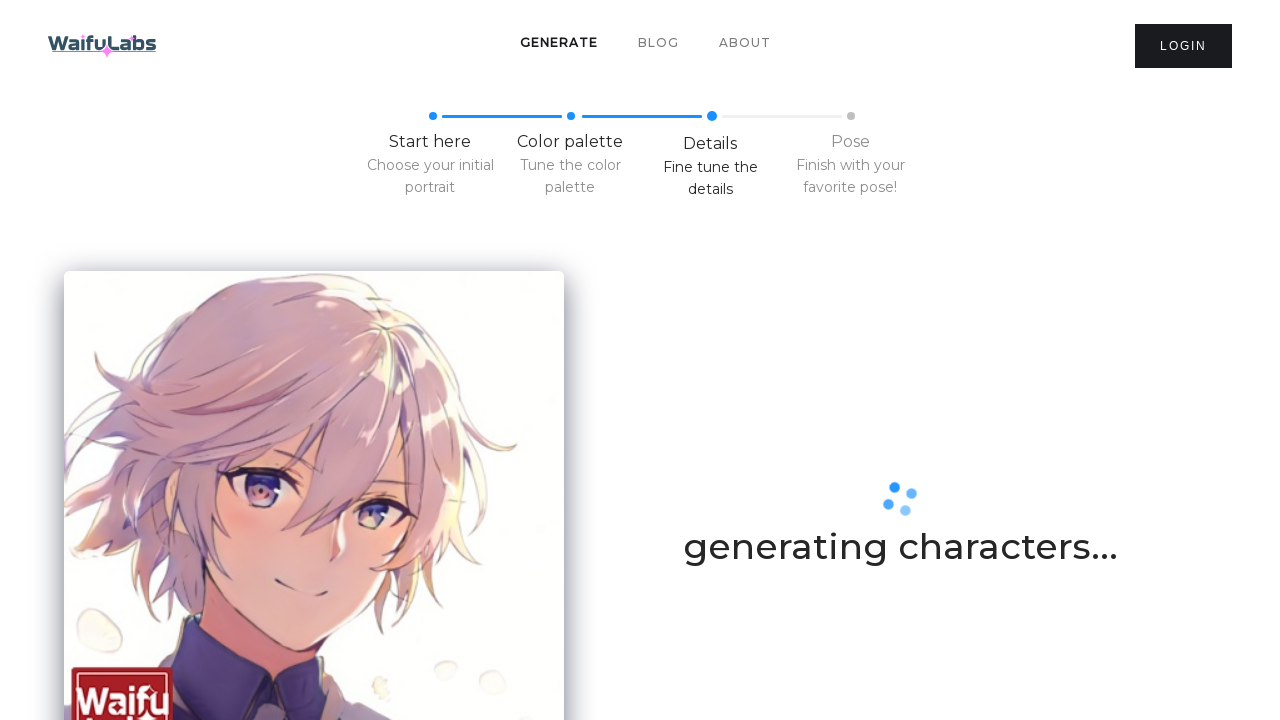

Final generated character image loaded
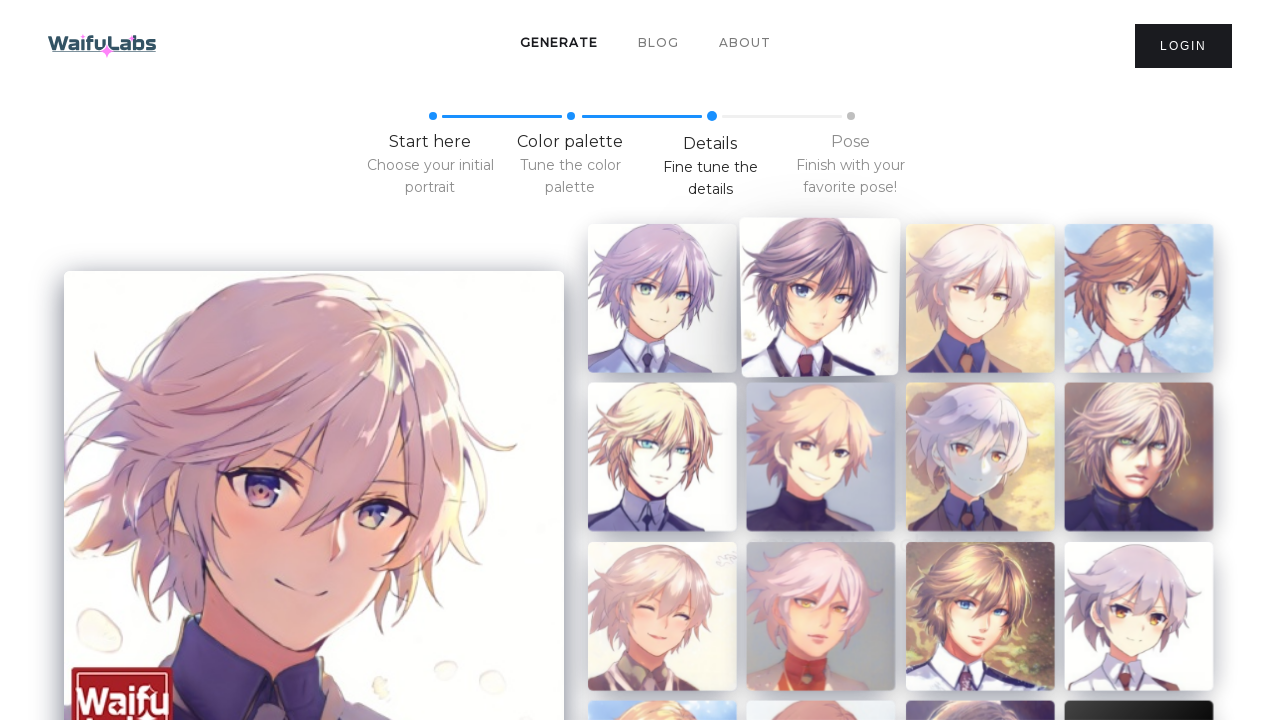

Waited 2 seconds for final image rendering
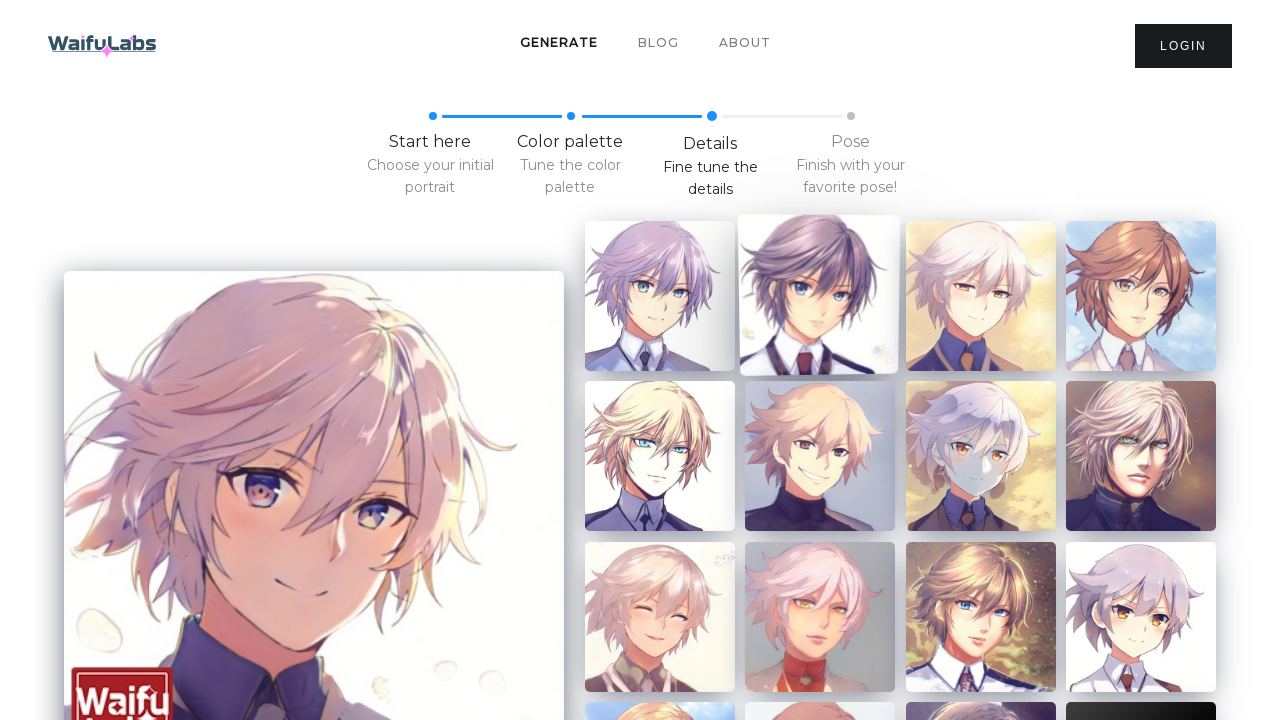

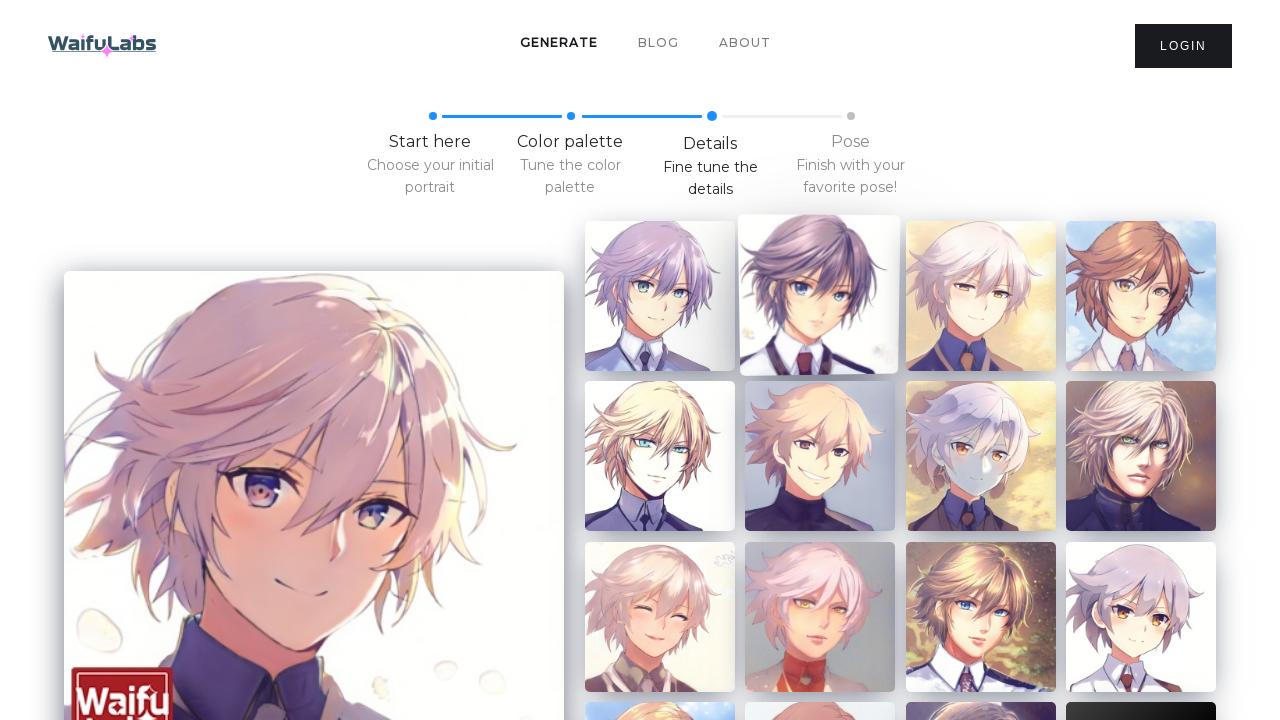